Navigates to a hotel booking website and clicks on the new user registration link

Starting URL: https://adactinhotelapp.com/

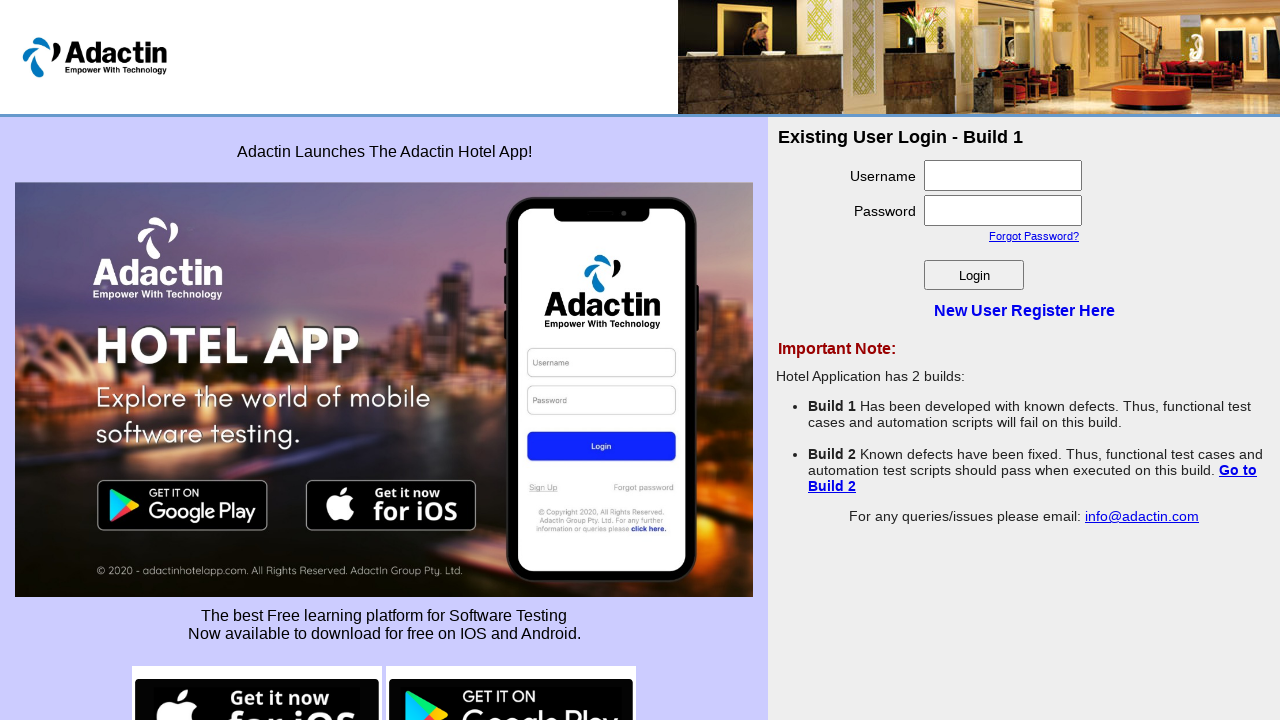

Navigated to Adactin Hotel App homepage
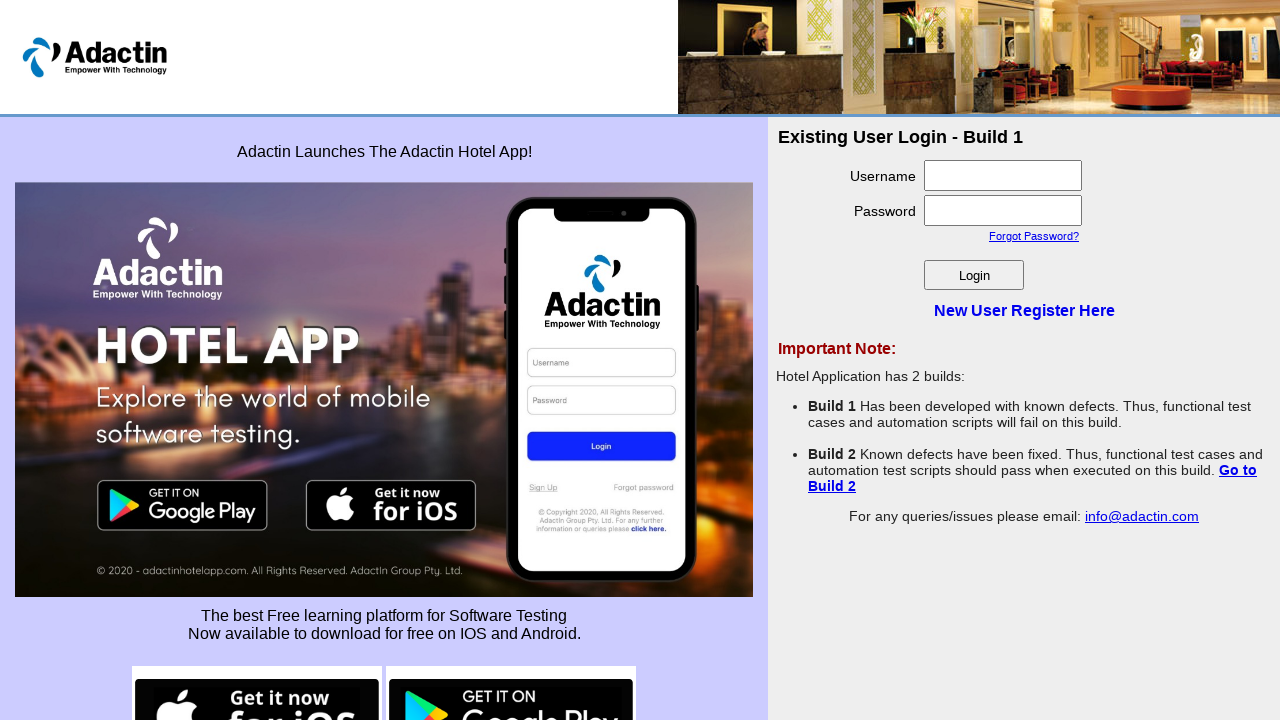

Clicked on 'New User Register Here' link at (1024, 310) on text=New User Register Here
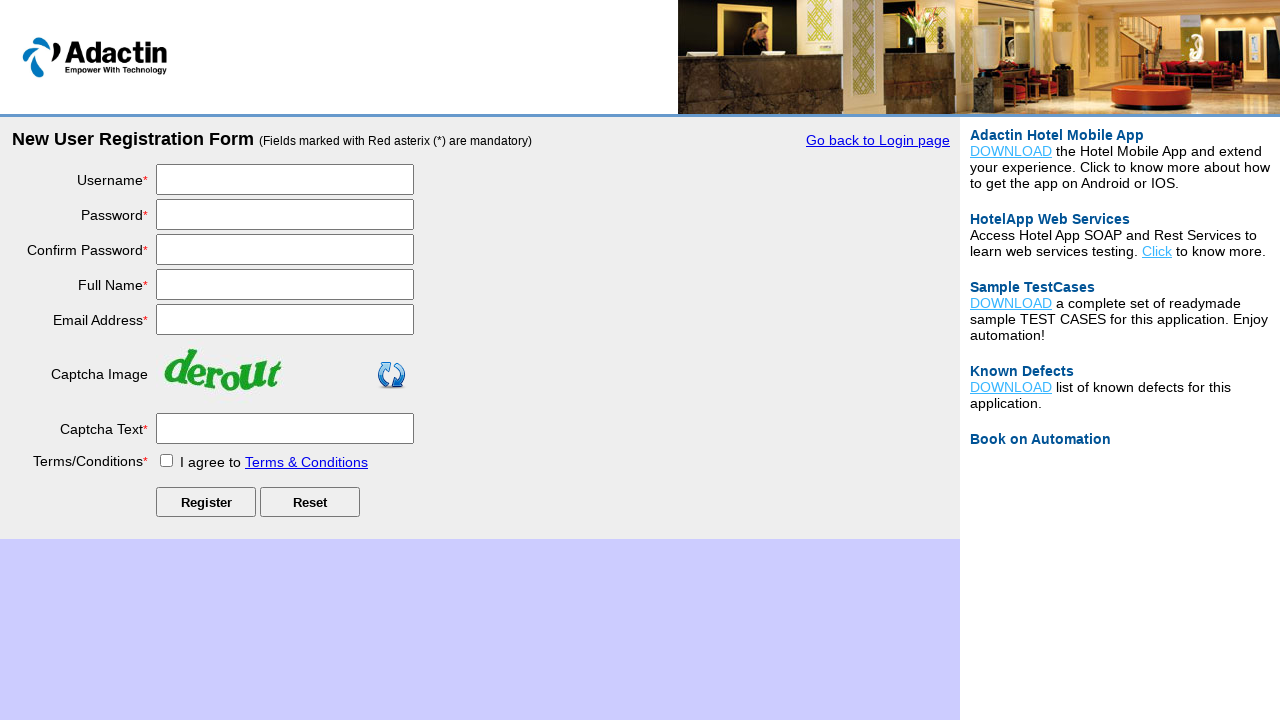

Waited for page navigation to complete (networkidle)
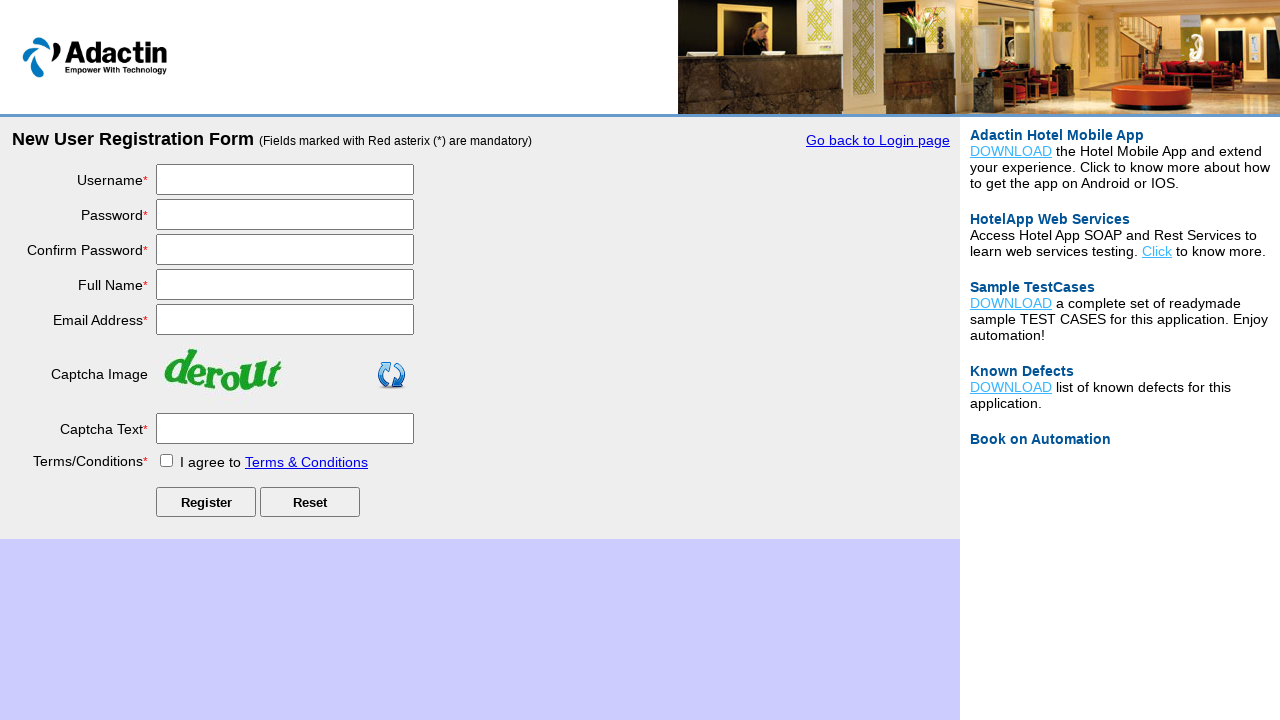

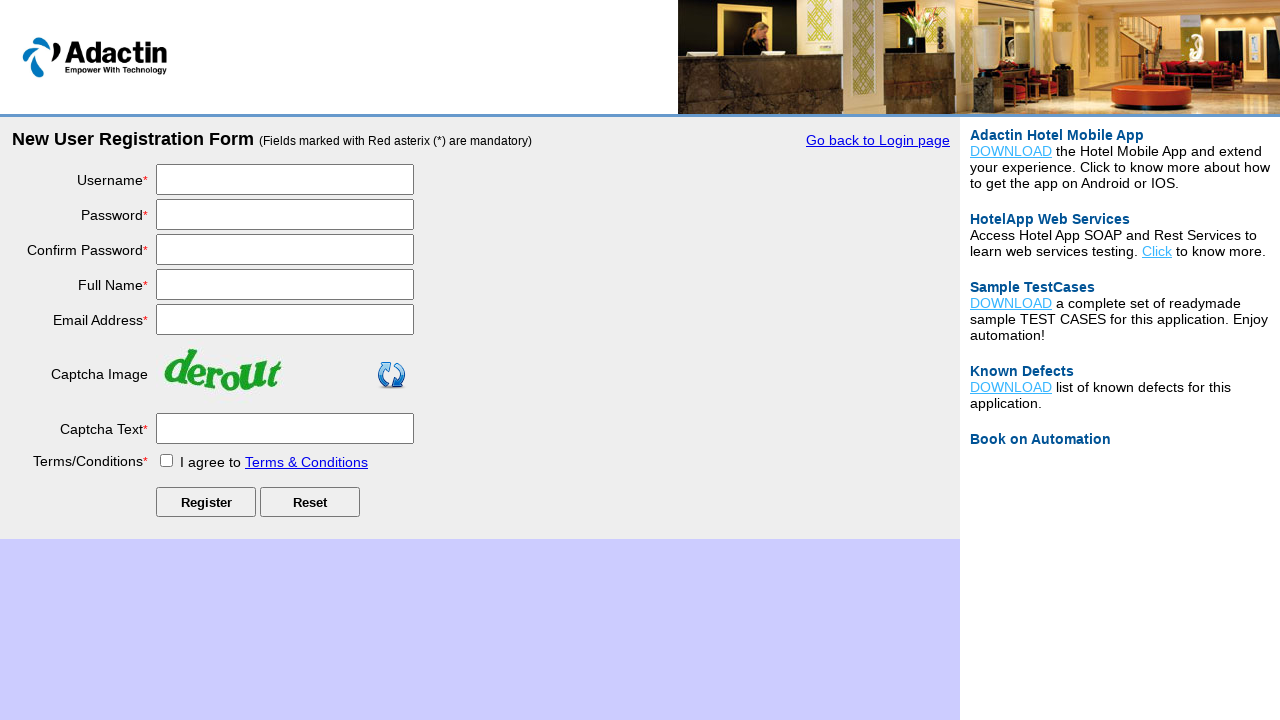